Opens the SDET.live website and maximizes the browser window to verify the page loads correctly.

Starting URL: https://sdet.live

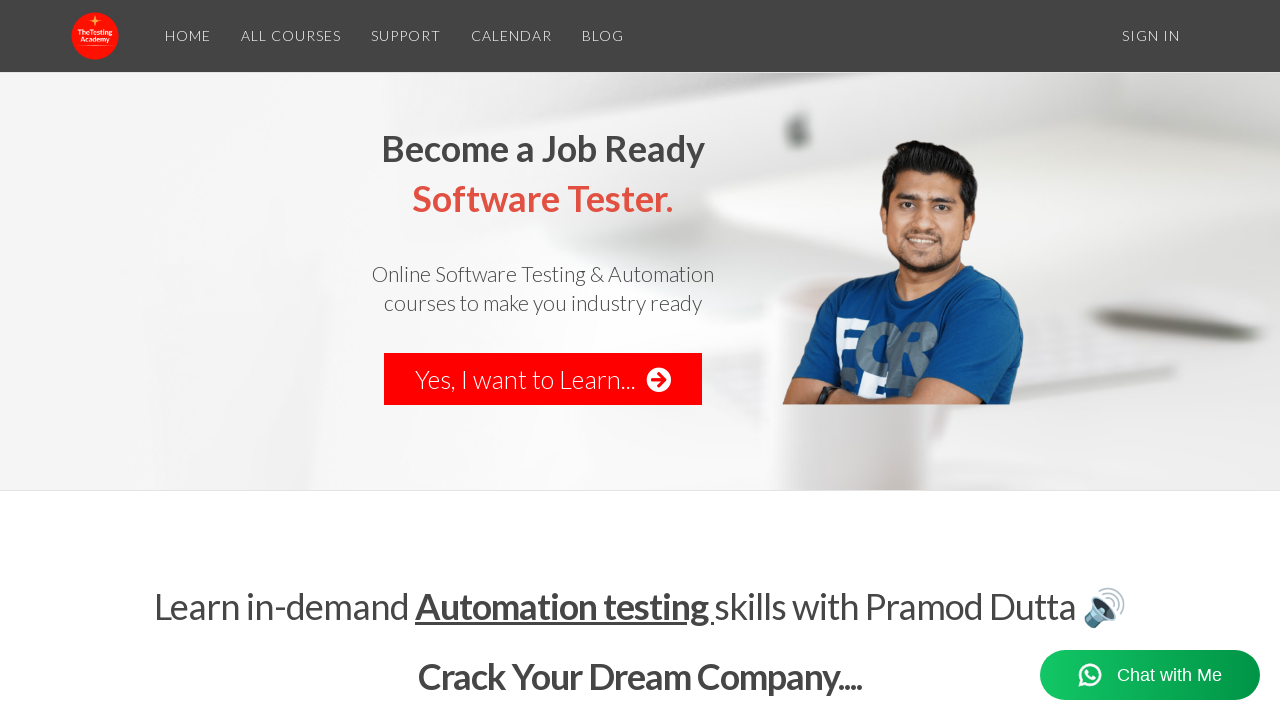

Set viewport size to 1920x1080 to maximize browser window
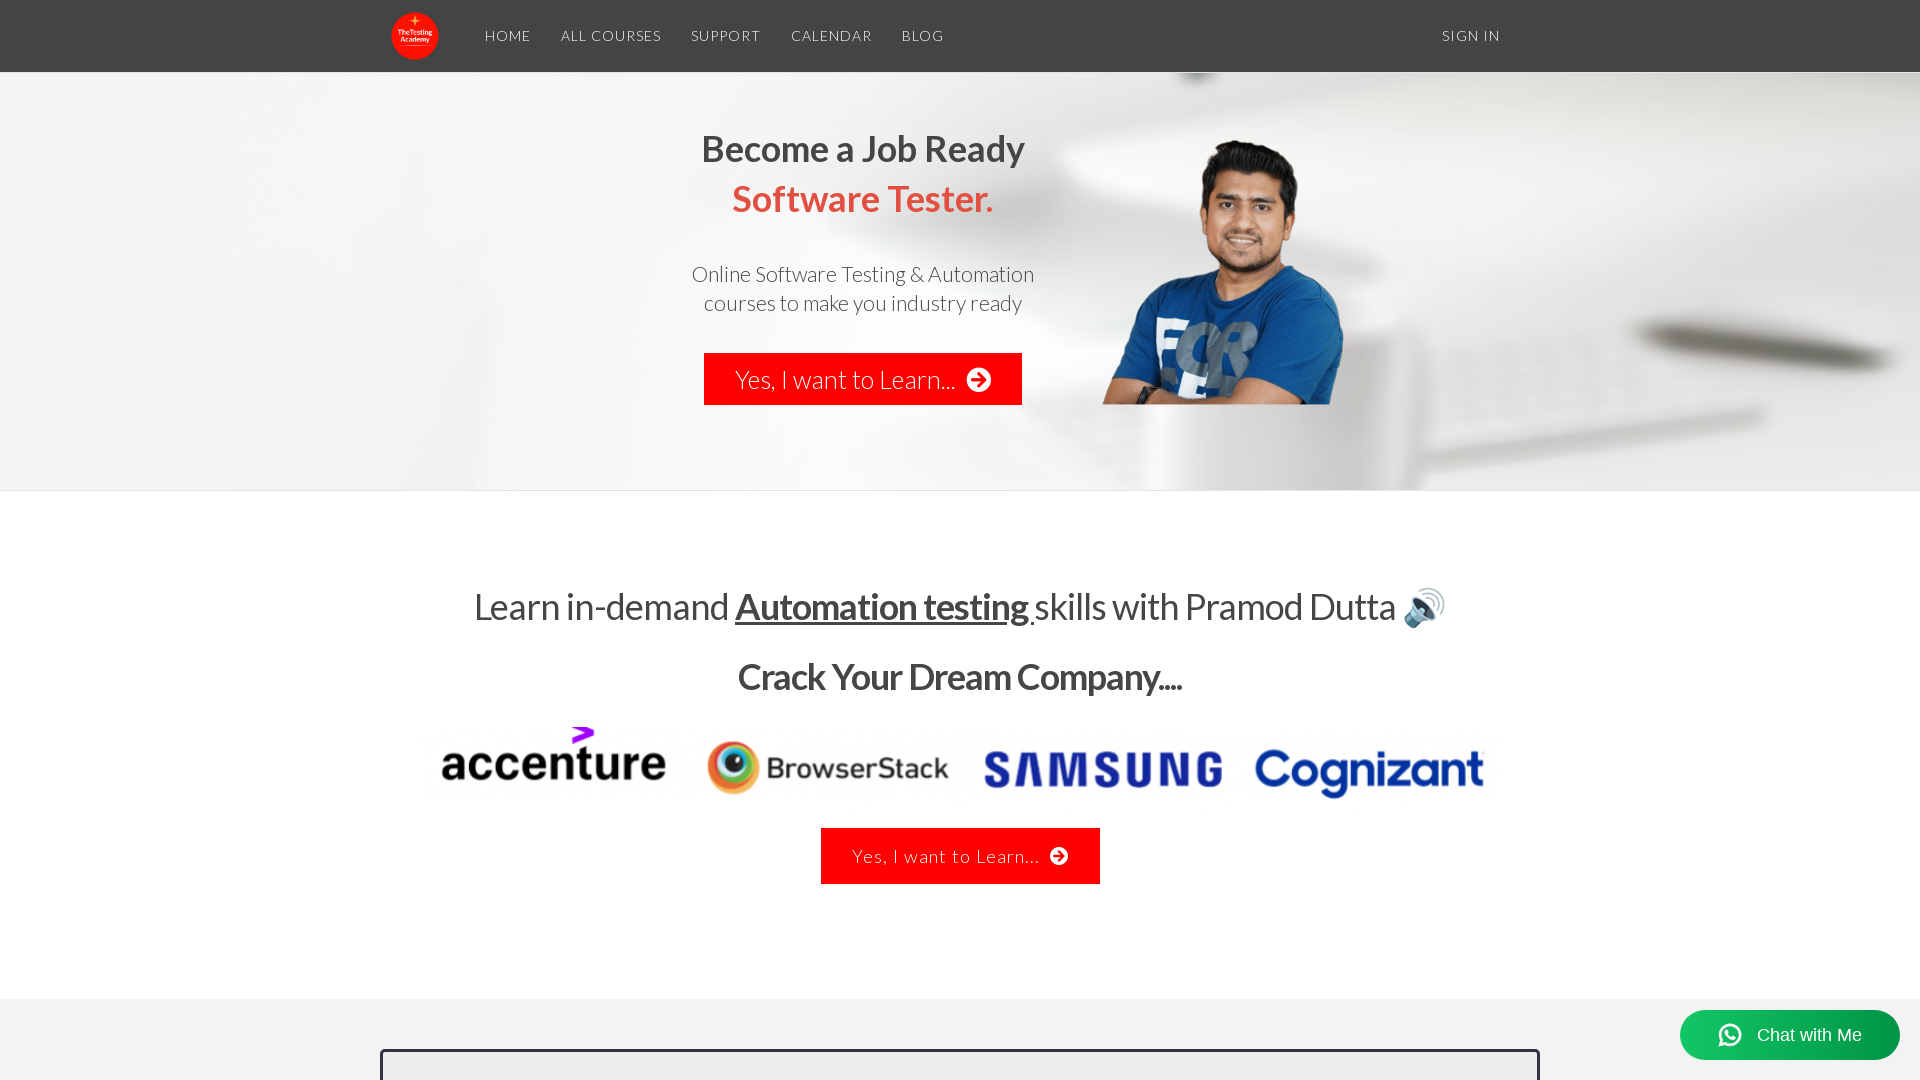

SDET.live website loaded successfully with DOM content ready
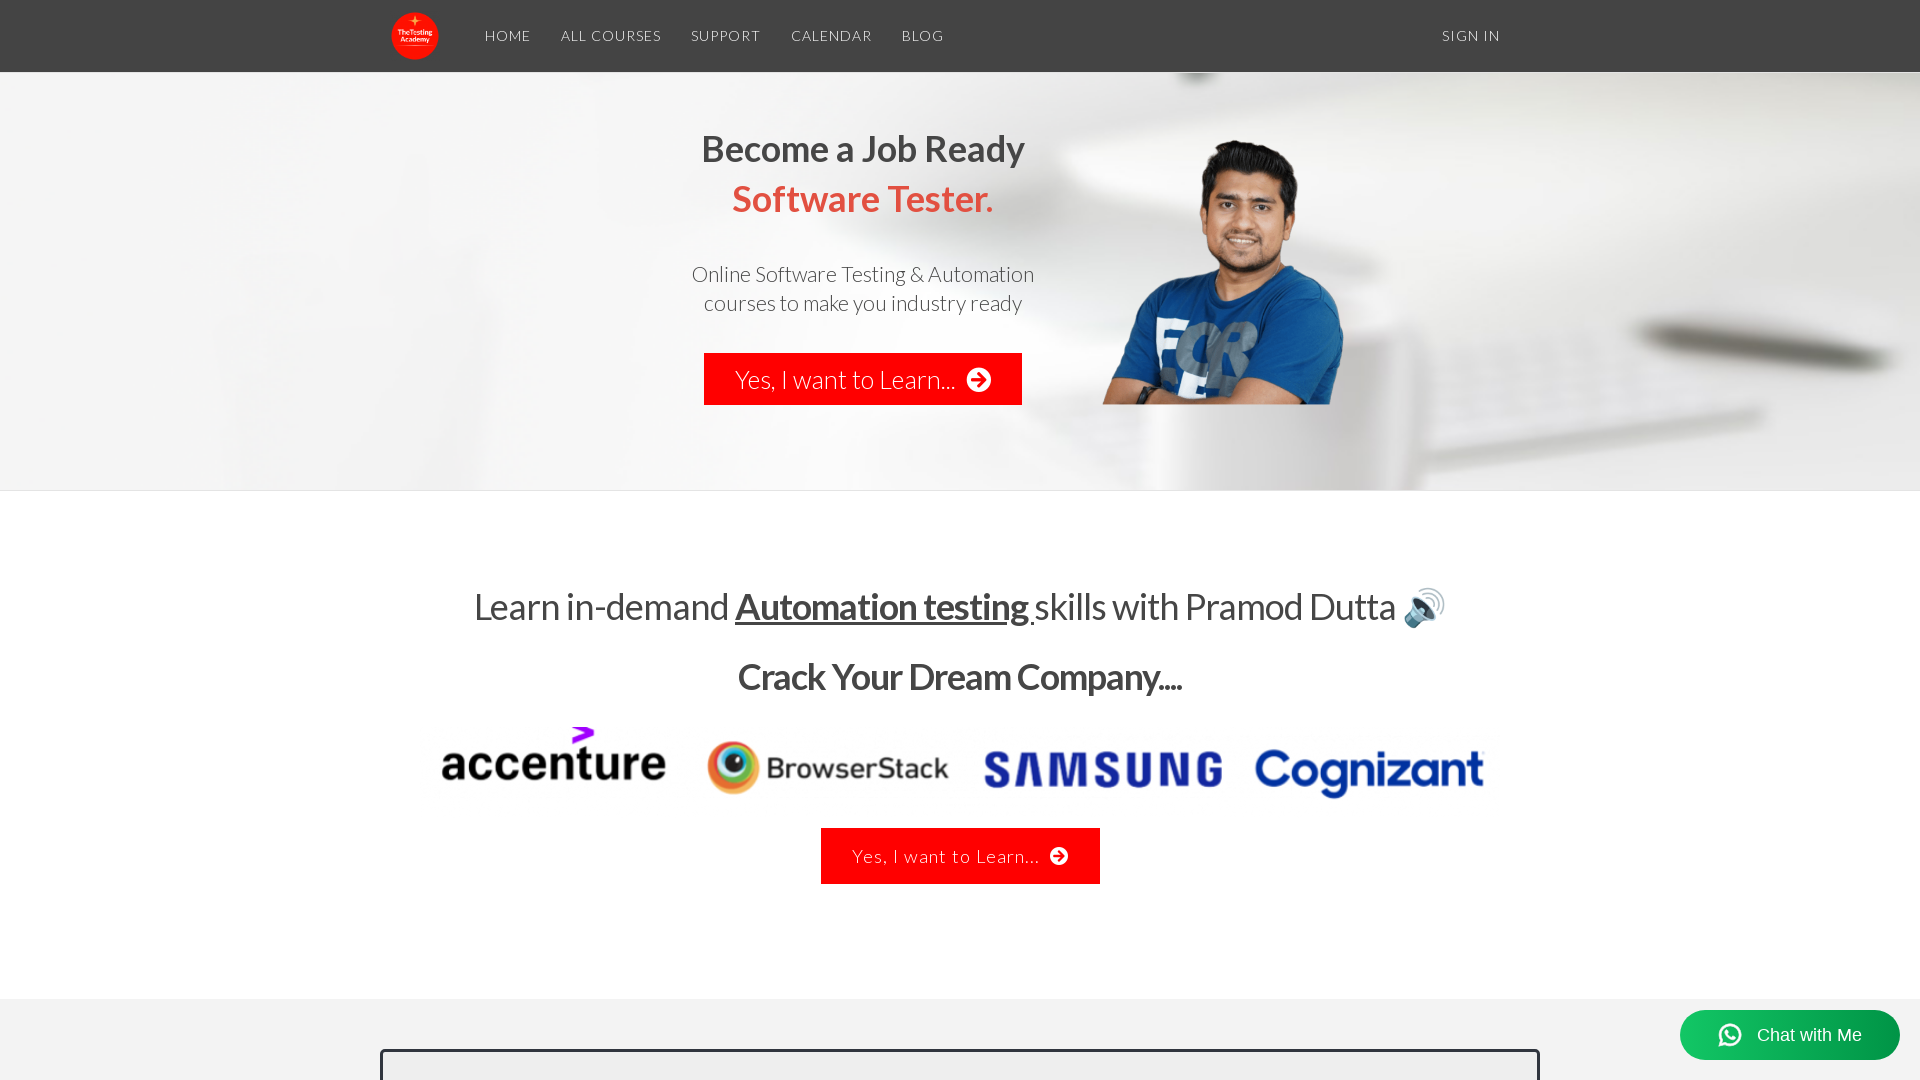

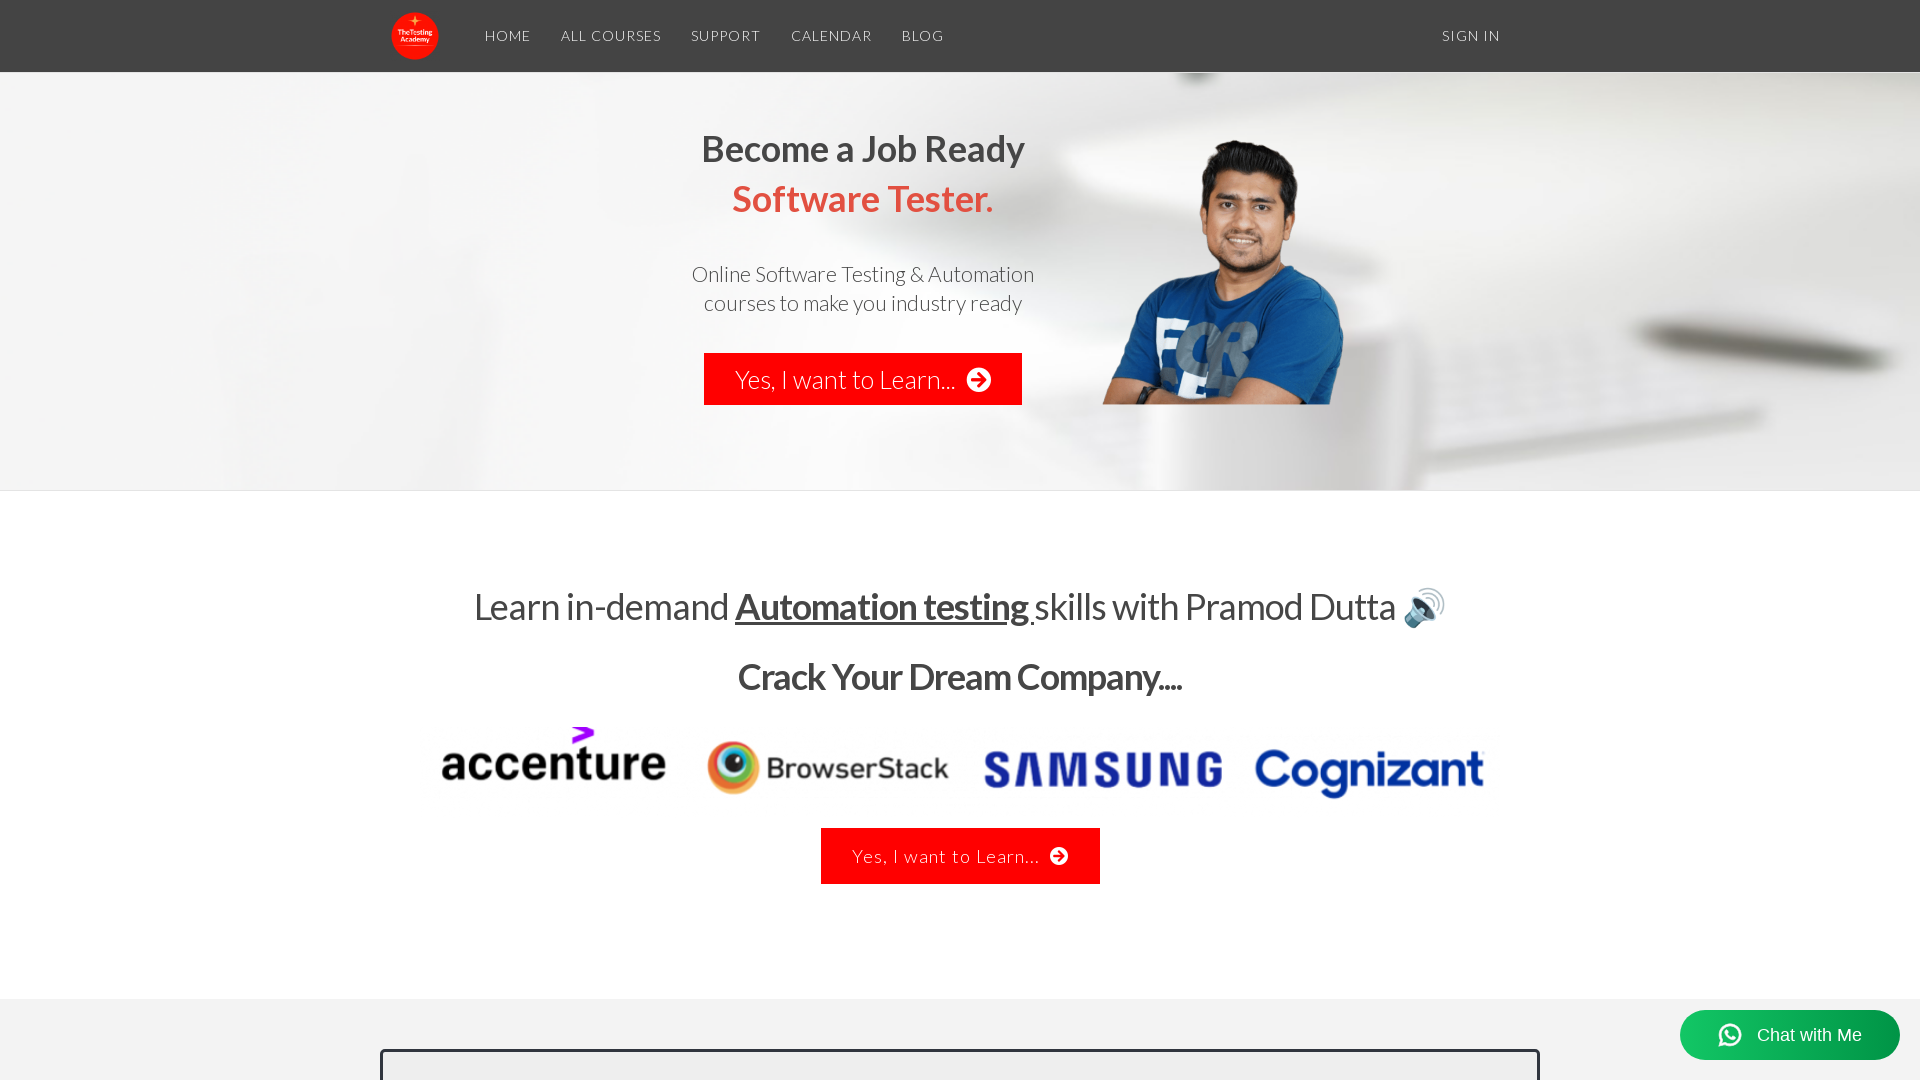